Tests drag and drop functionality by dragging an element and dropping it onto a target

Starting URL: https://jqueryui.com/droppable

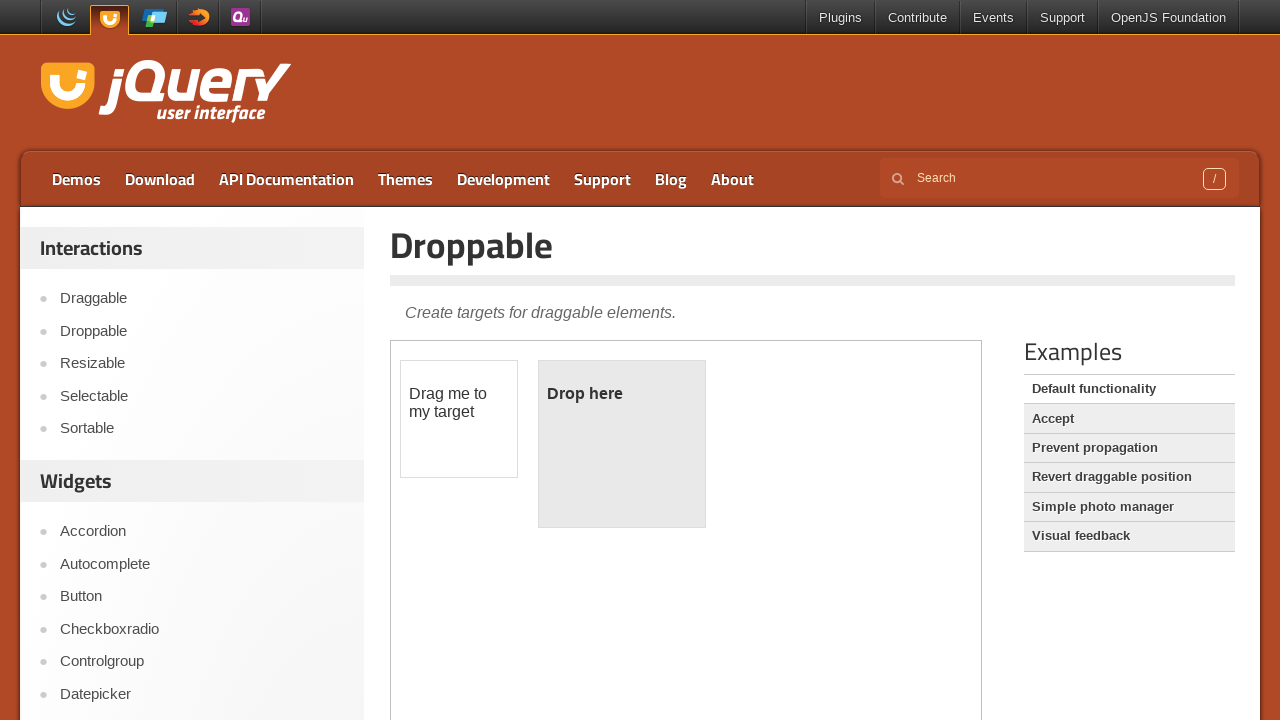

Located the demo iframe containing drag and drop elements
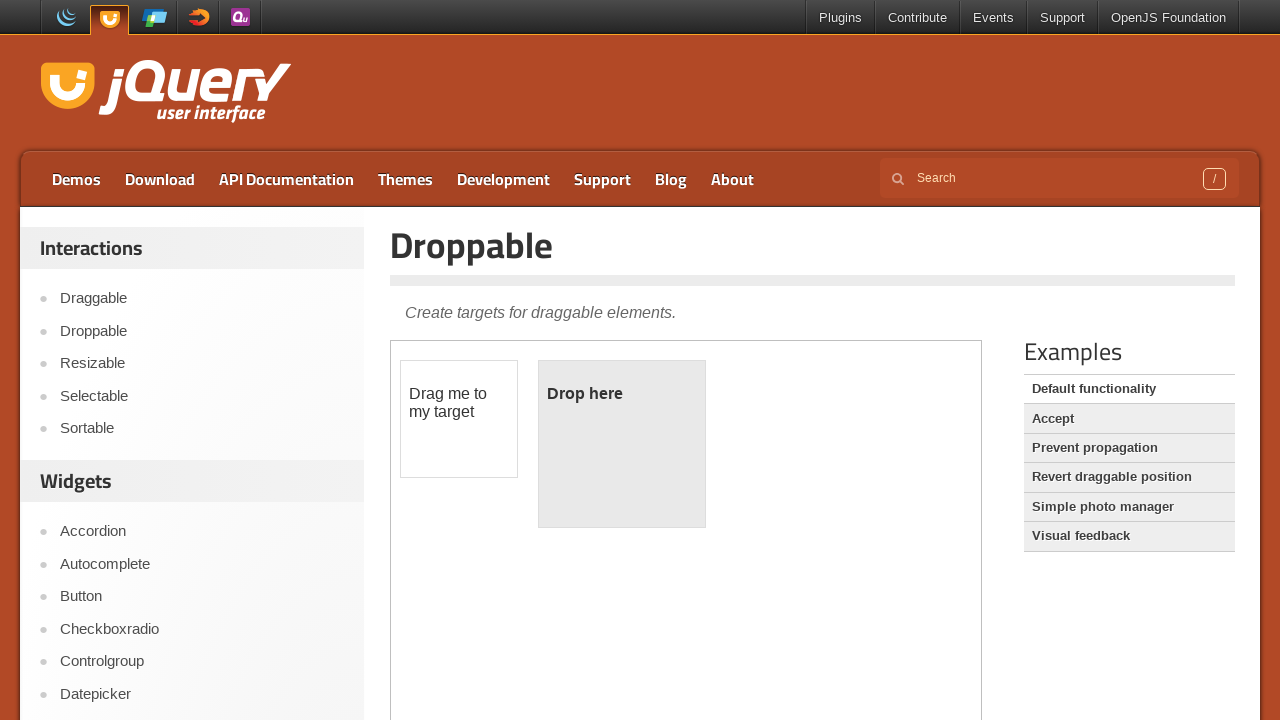

Located the draggable element
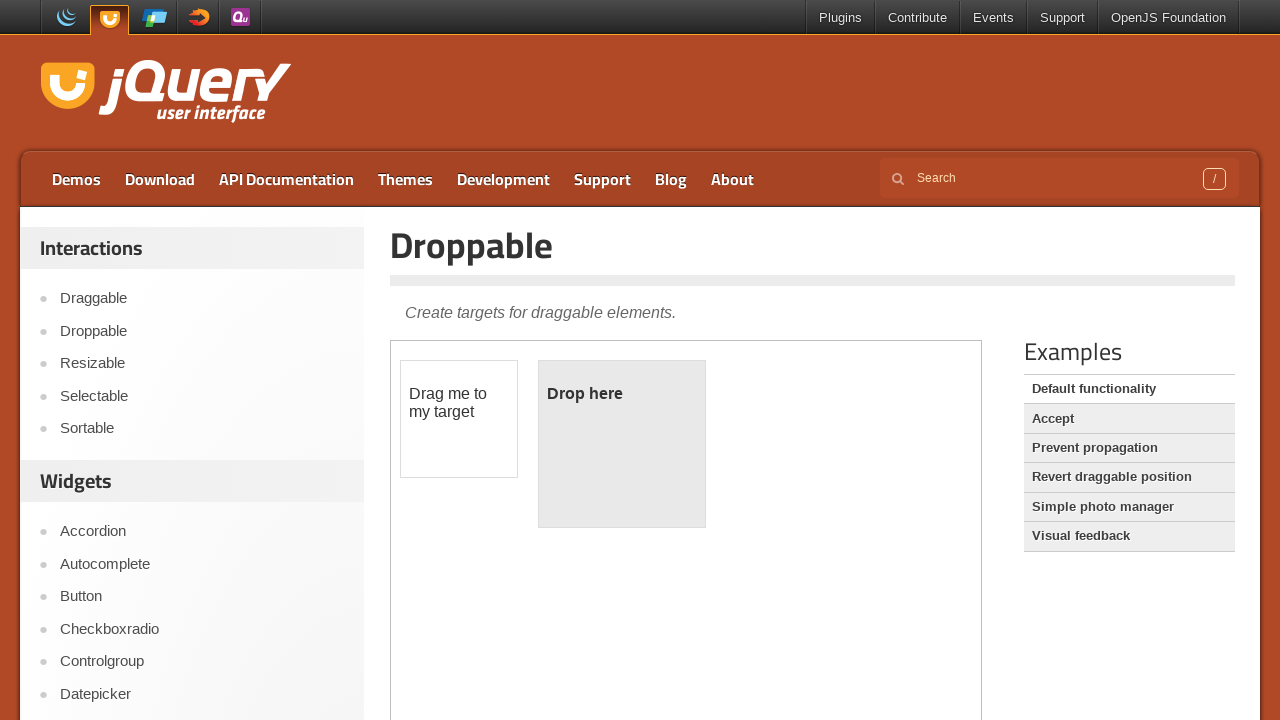

Located the droppable target element
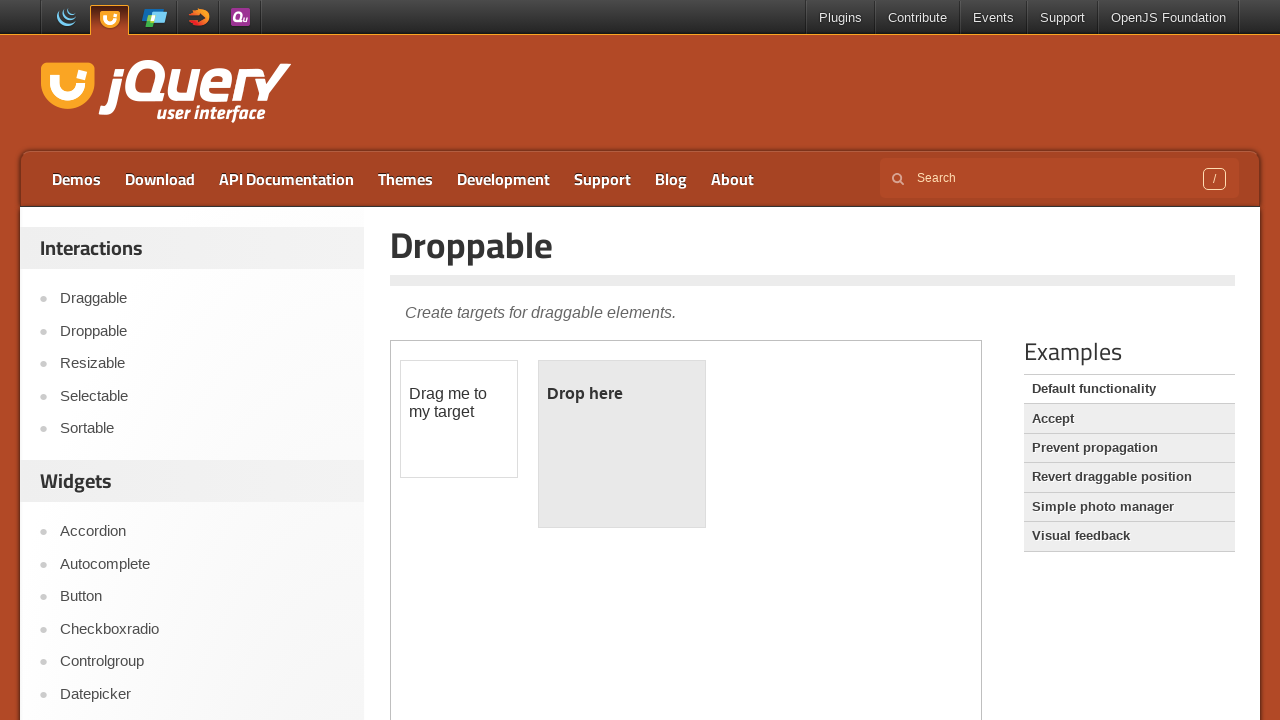

Dragged the draggable element onto the droppable target at (622, 444)
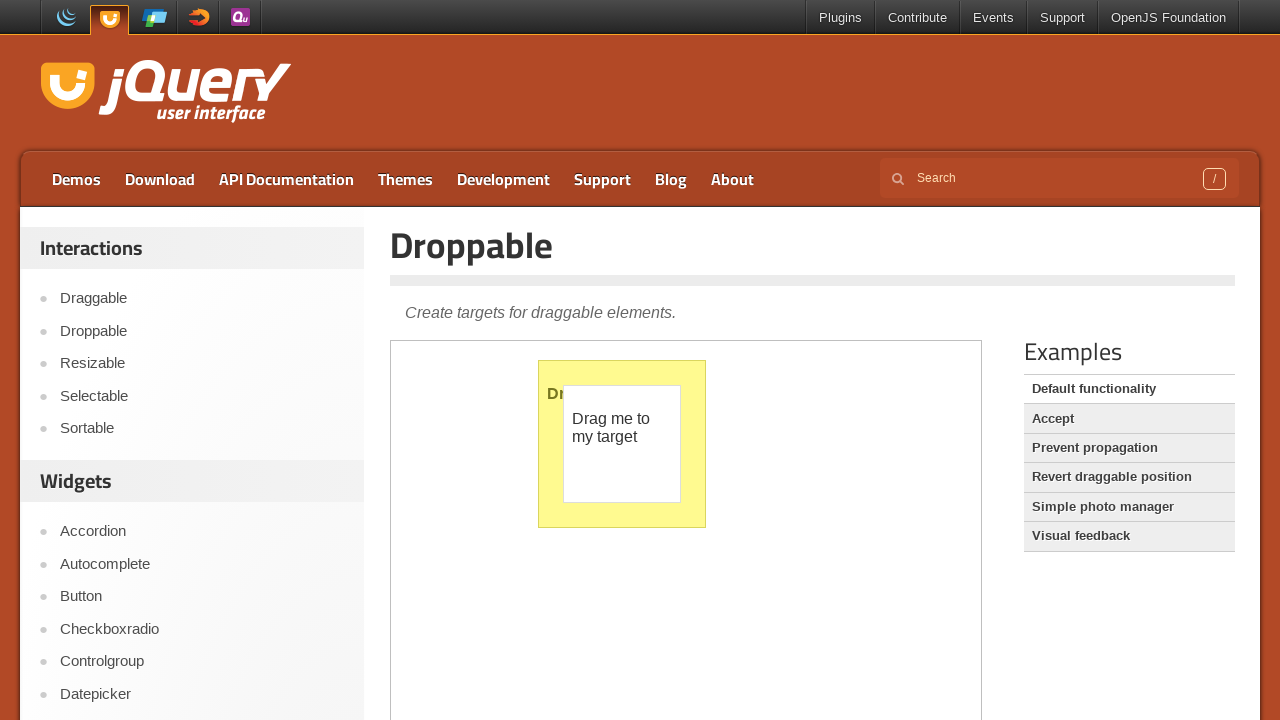

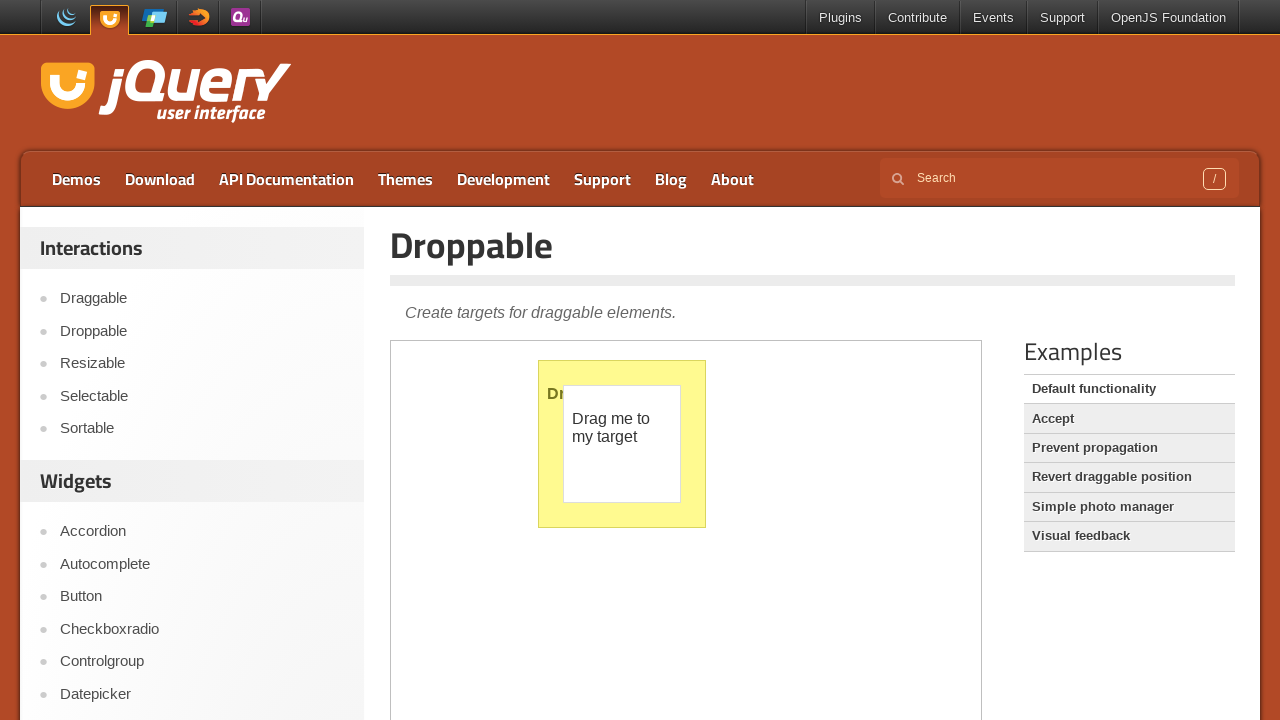